Tests handling of an entry ad popup by navigating to the Entry Ad page and closing the modal popup that appears

Starting URL: https://the-internet.herokuapp.com/

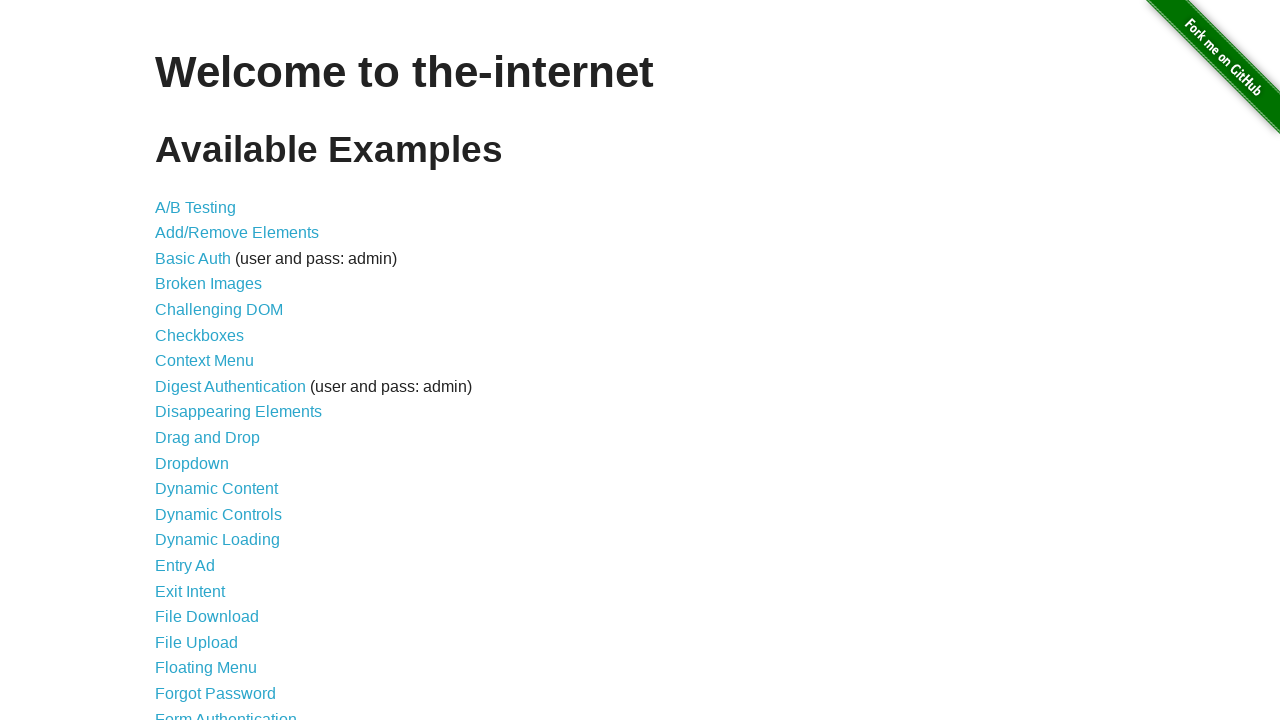

Clicked on Entry Ad link to navigate to the Entry Ad page at (185, 566) on text=Entry Ad
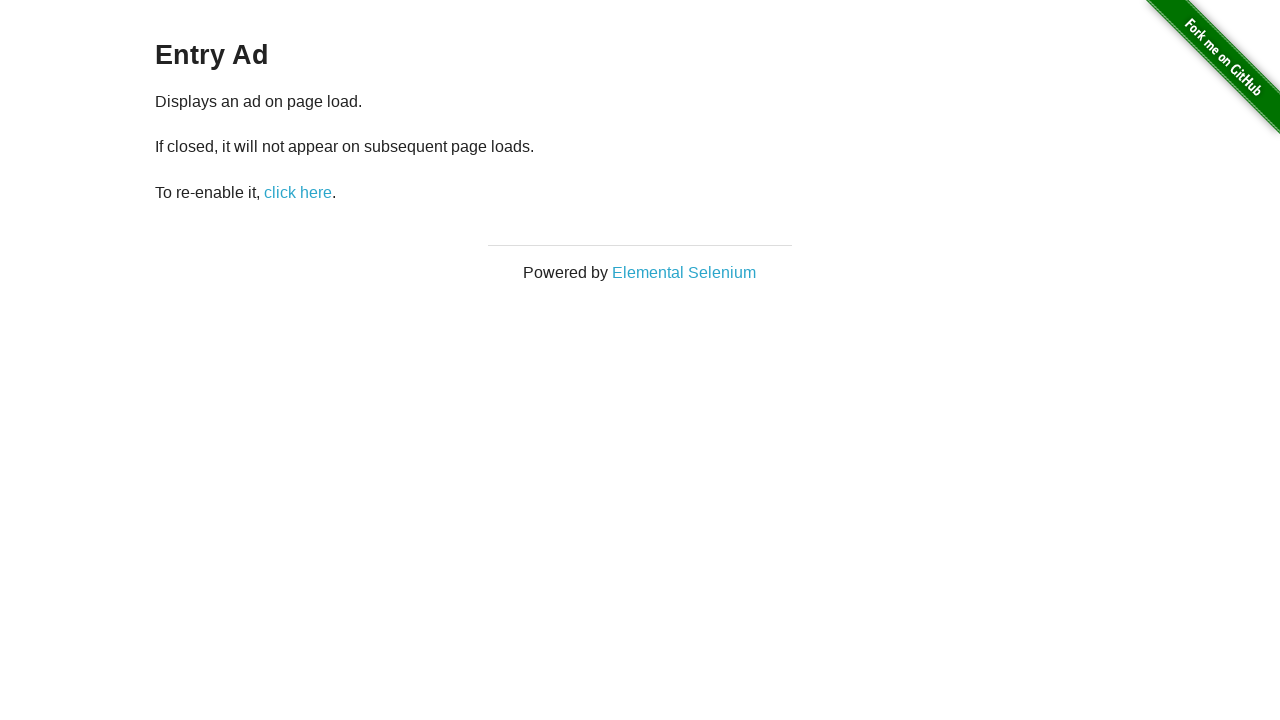

Modal popup appeared on the page
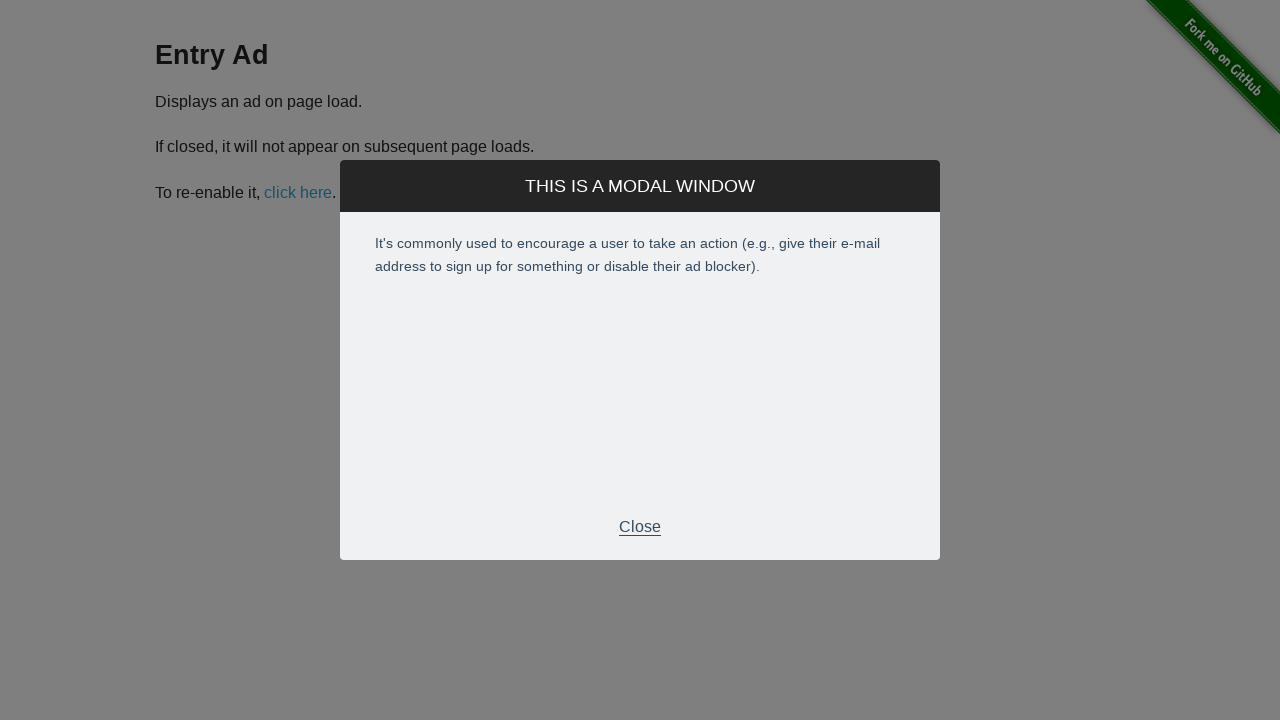

Clicked the close button to dismiss the entry ad popup at (640, 527) on xpath=/html[1]/body[1]/div[2]/div[1]/div[2]/div[2]/div[3]/p[1]
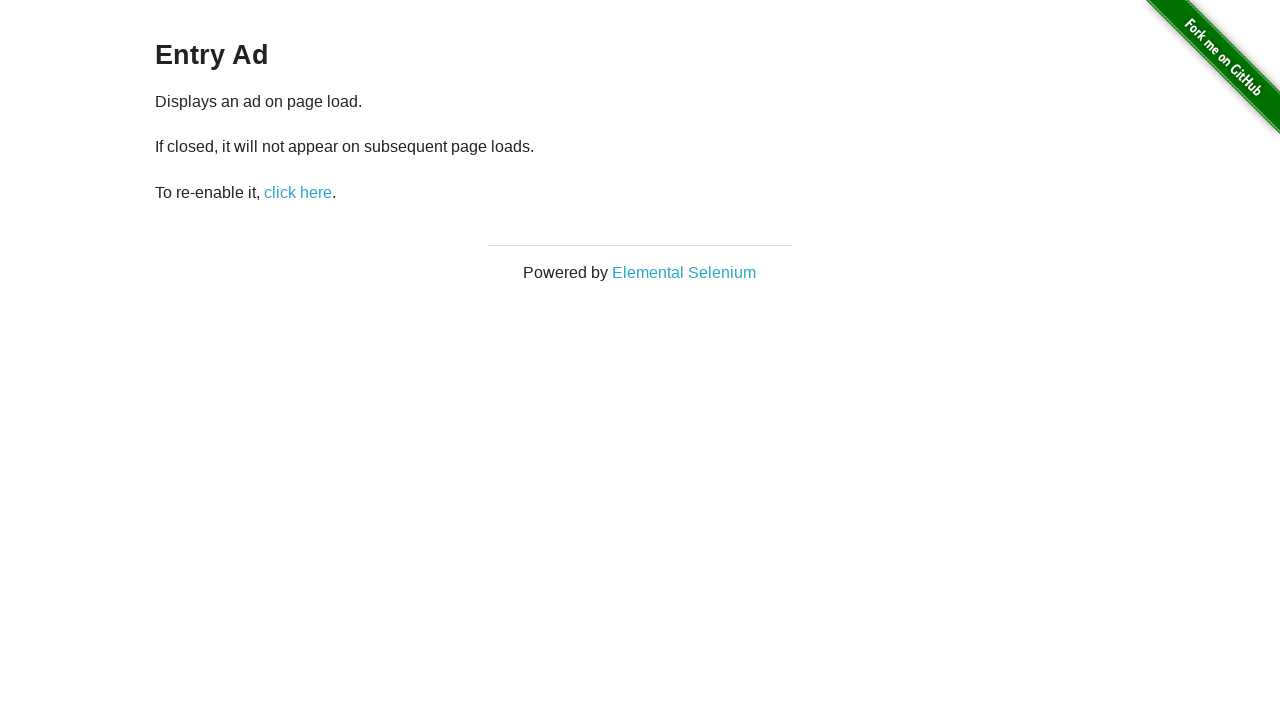

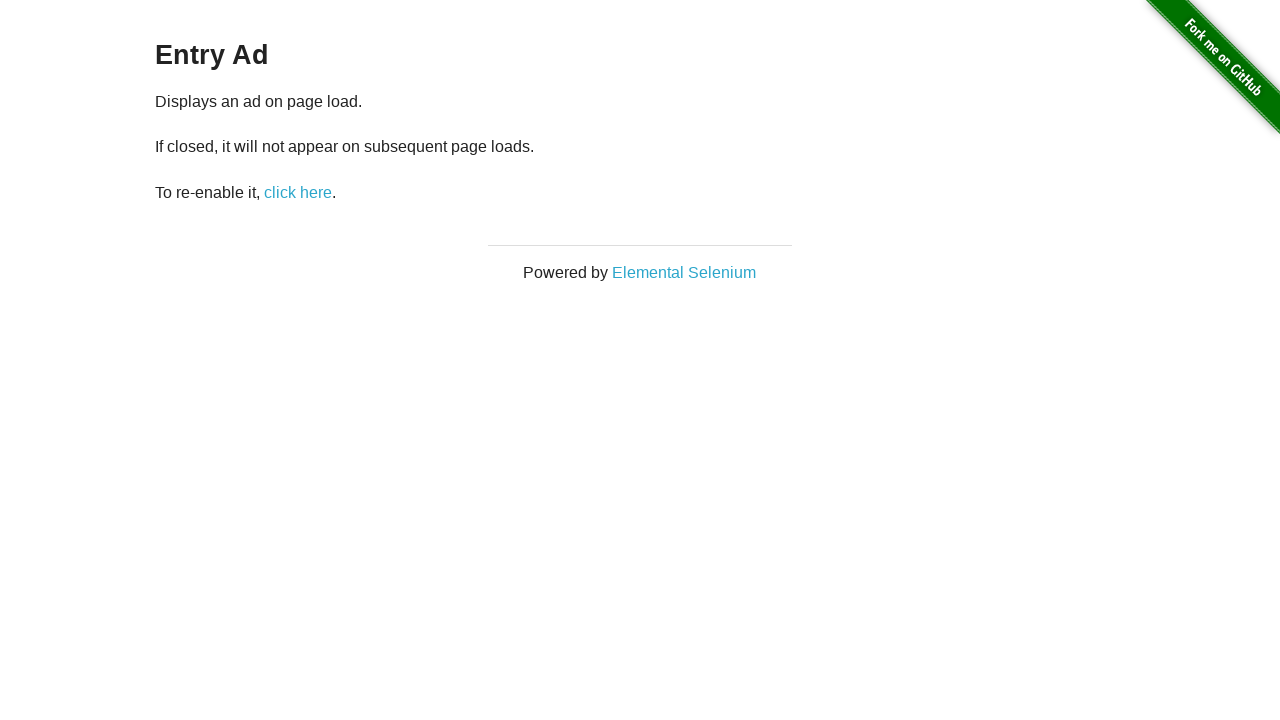